Tests a web form by verifying the page title, entering text into a text box, submitting the form, and verifying the success message is displayed.

Starting URL: https://www.selenium.dev/selenium/web/web-form.html

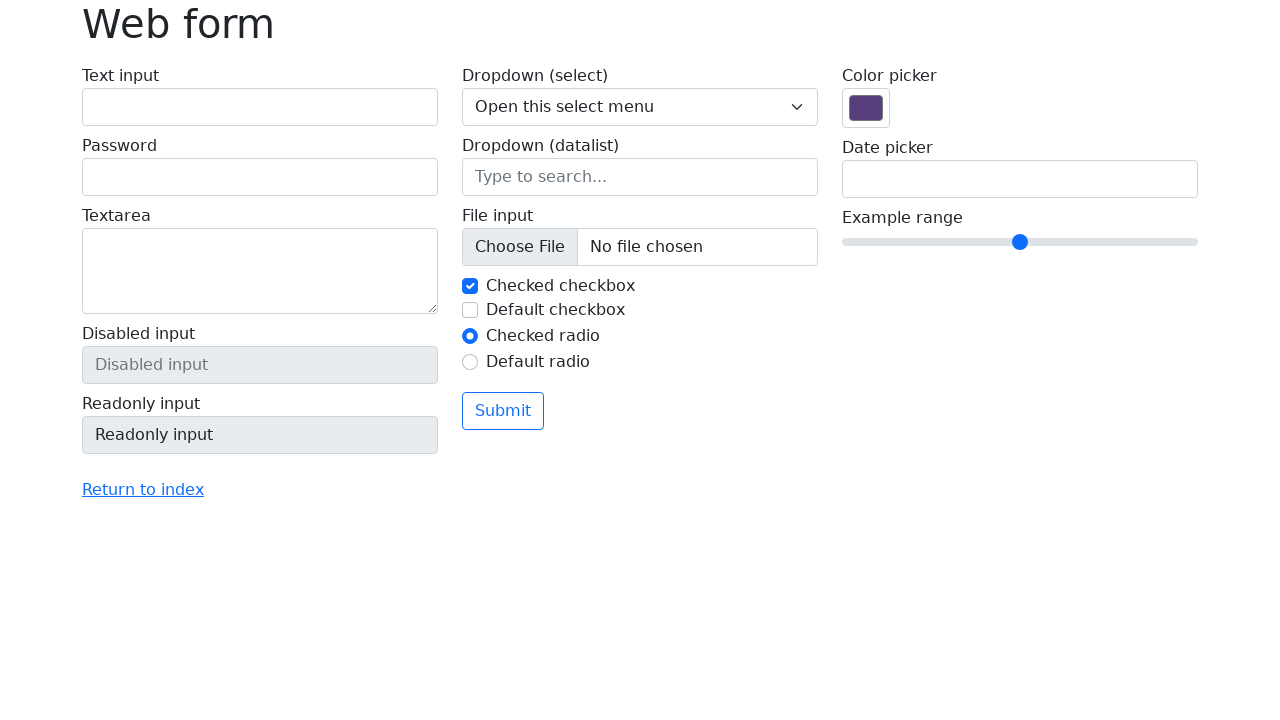

Verified page title is 'Web form'
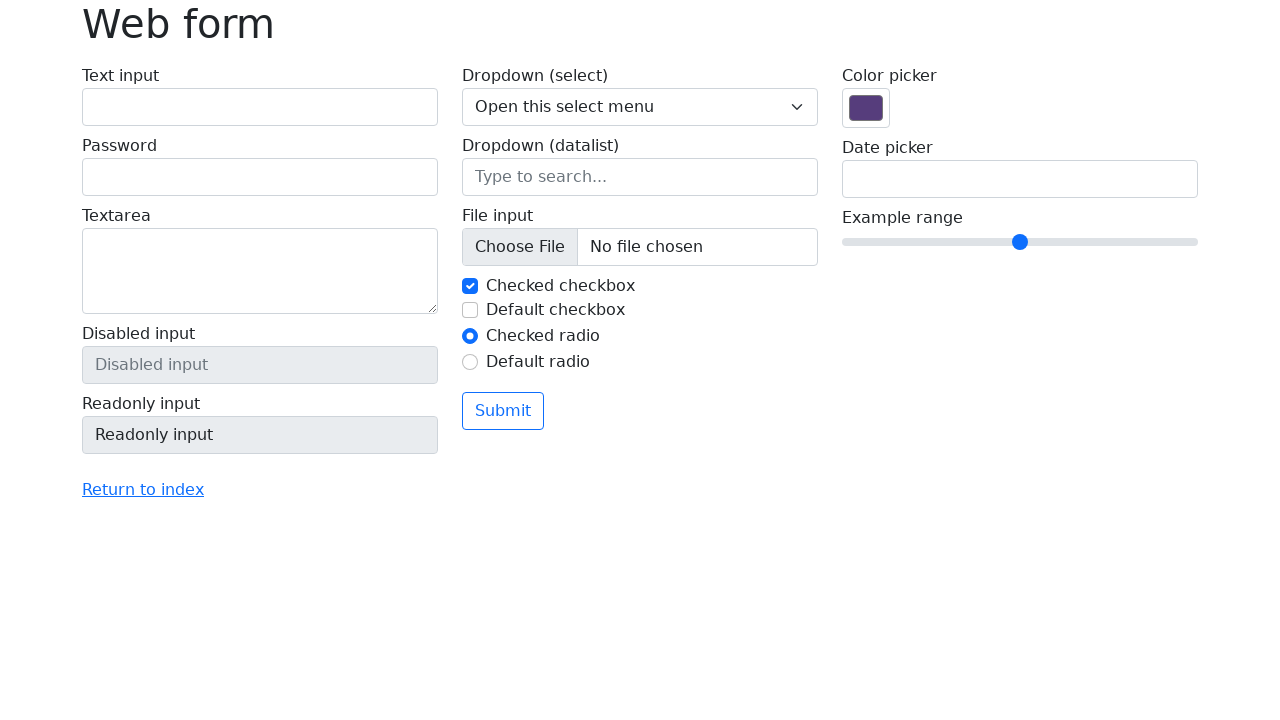

Filled text input field with 'Selenium' on input[name='my-text']
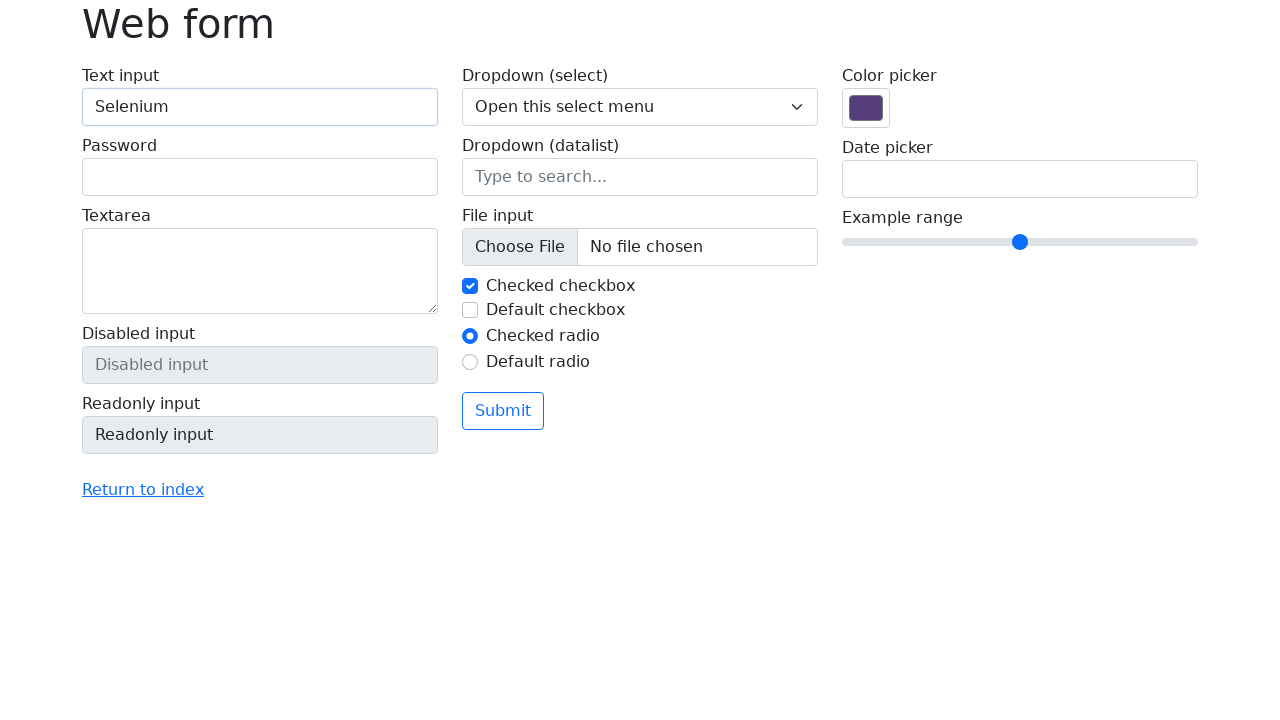

Clicked the submit button at (503, 411) on button
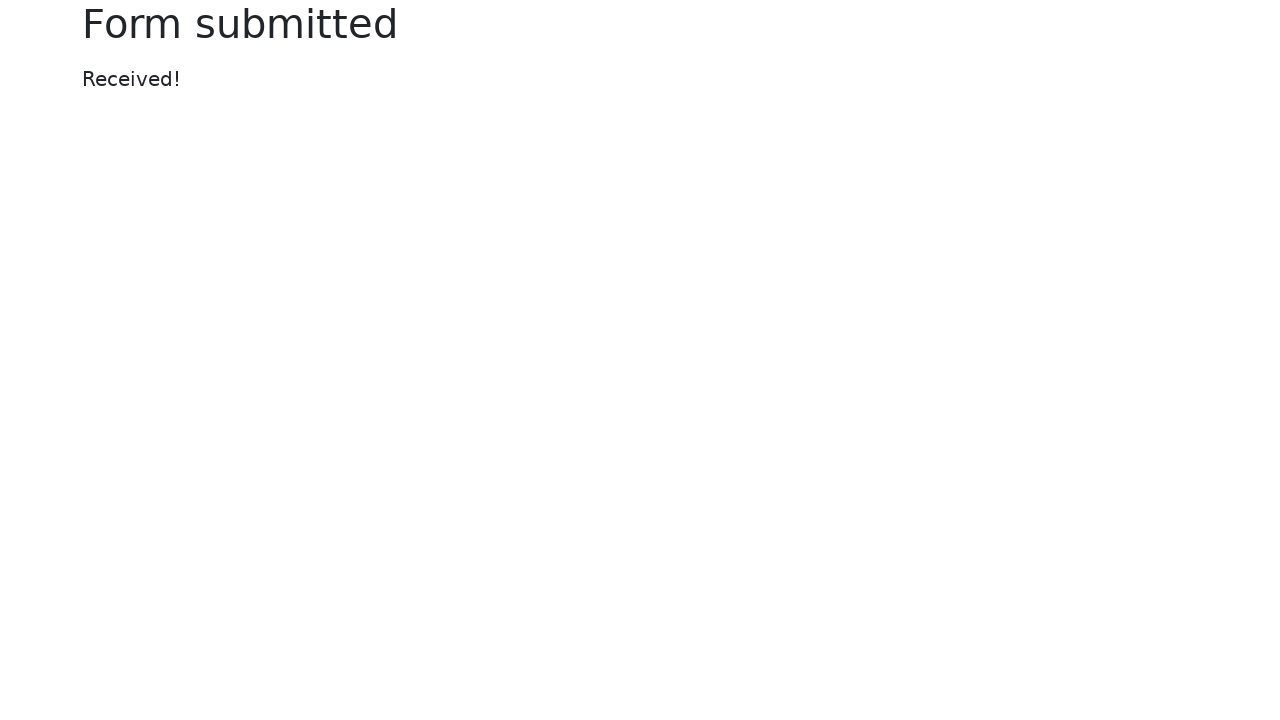

Success message element appeared
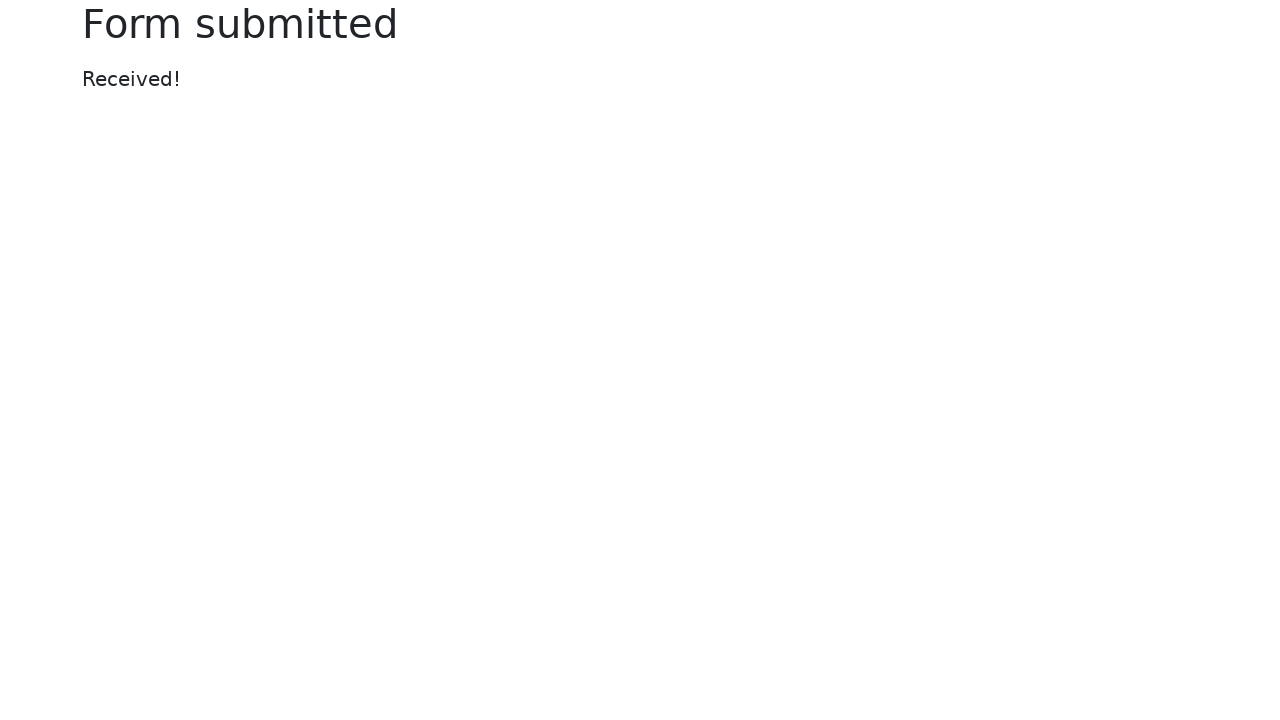

Verified success message displays 'Received!'
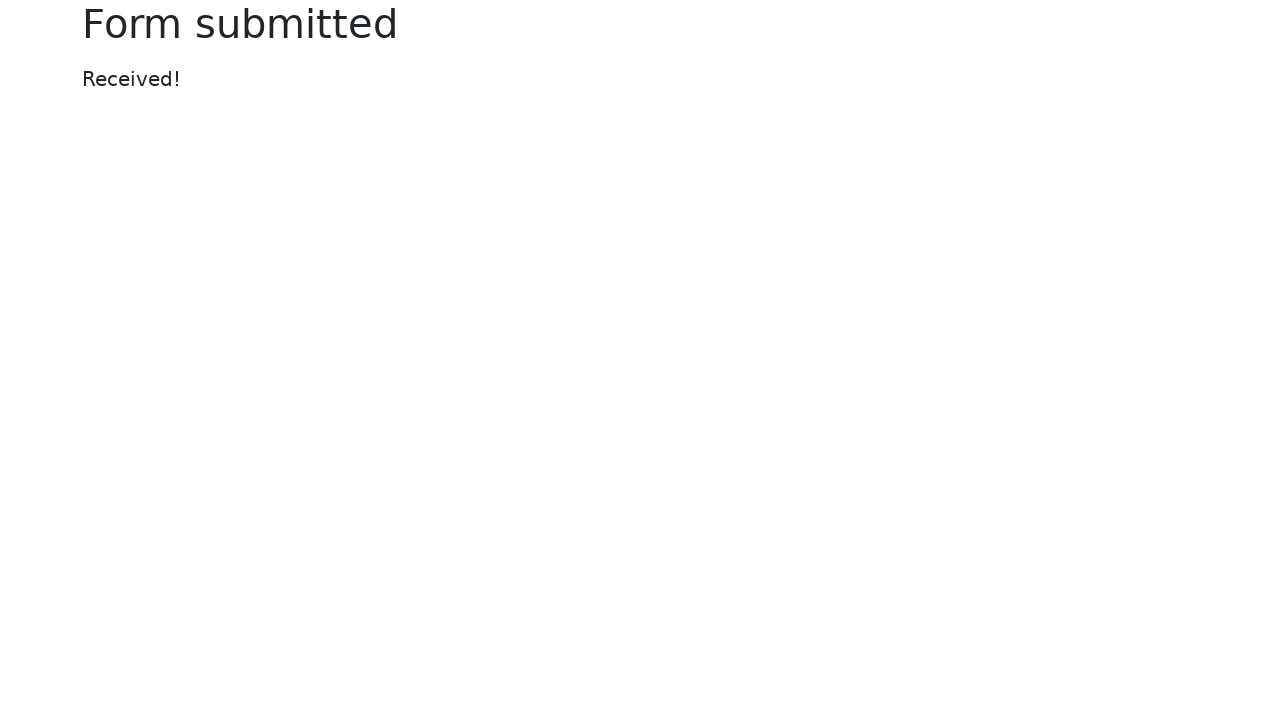

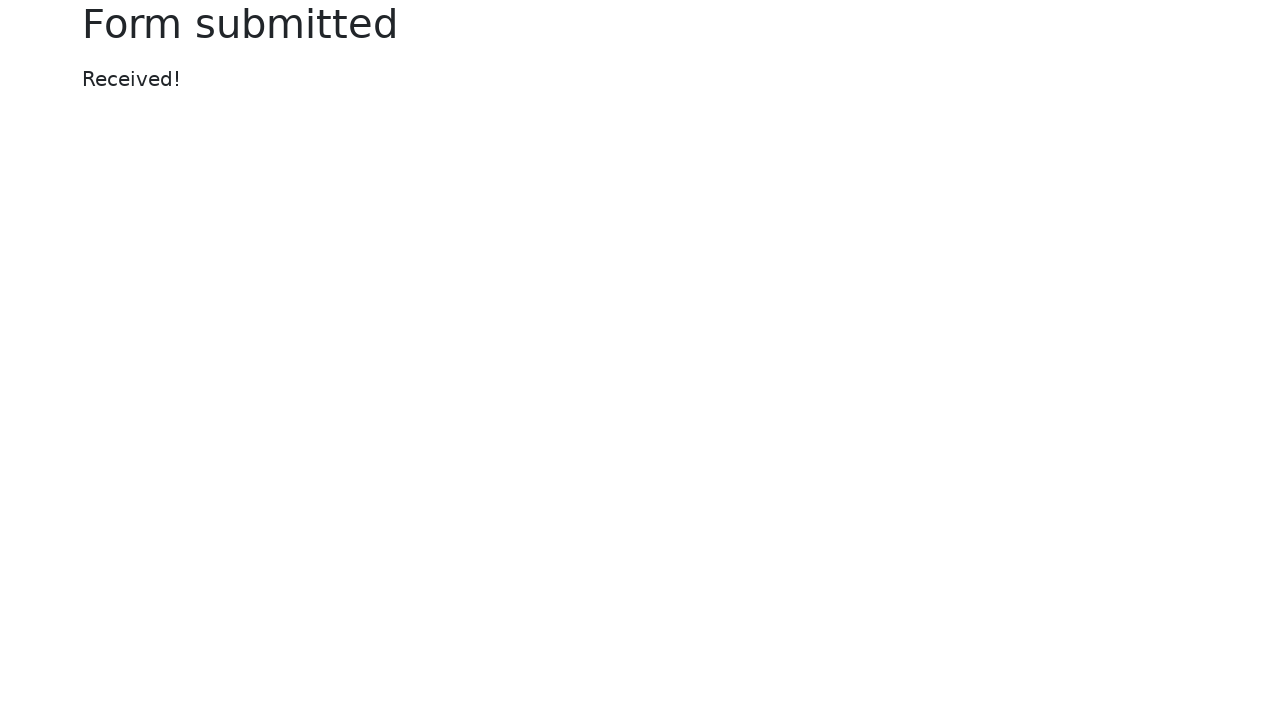